Tests clicking a confirm button, accepting the confirm dialog, verifying the result, then clicking again and dismissing the dialog

Starting URL: https://demoqa.com/alerts

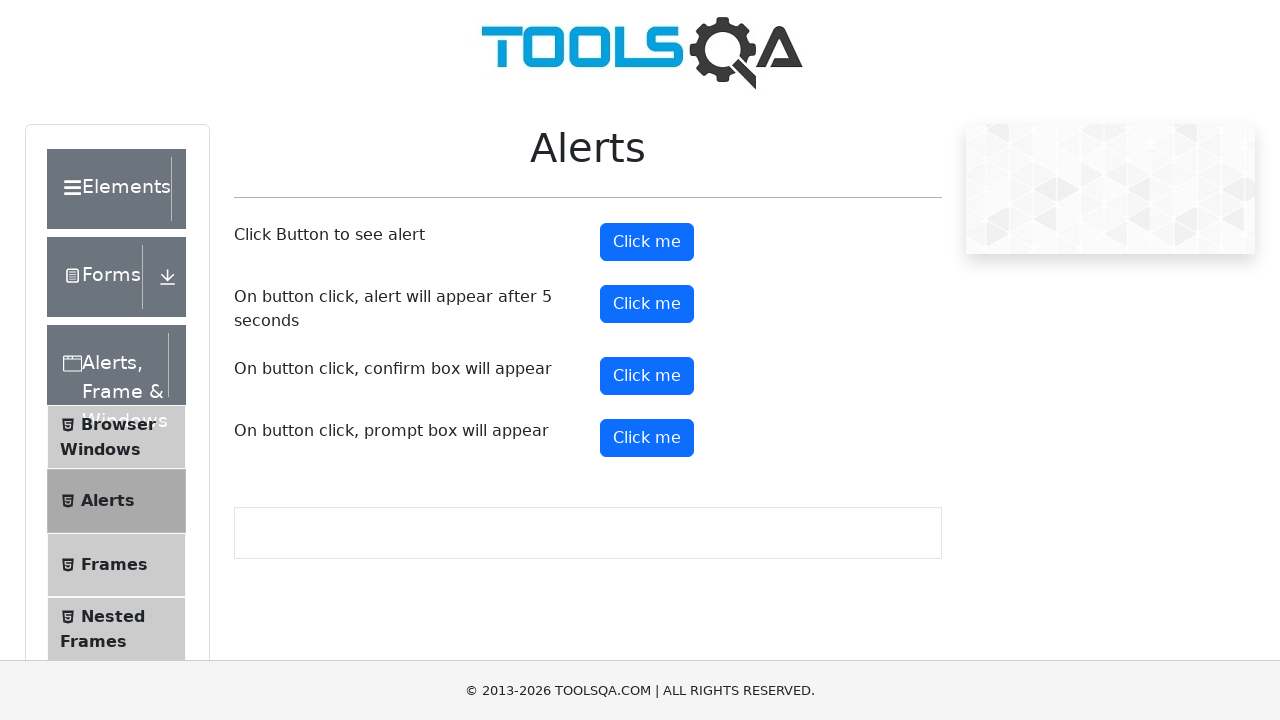

Set up dialog handler to accept the confirm dialog
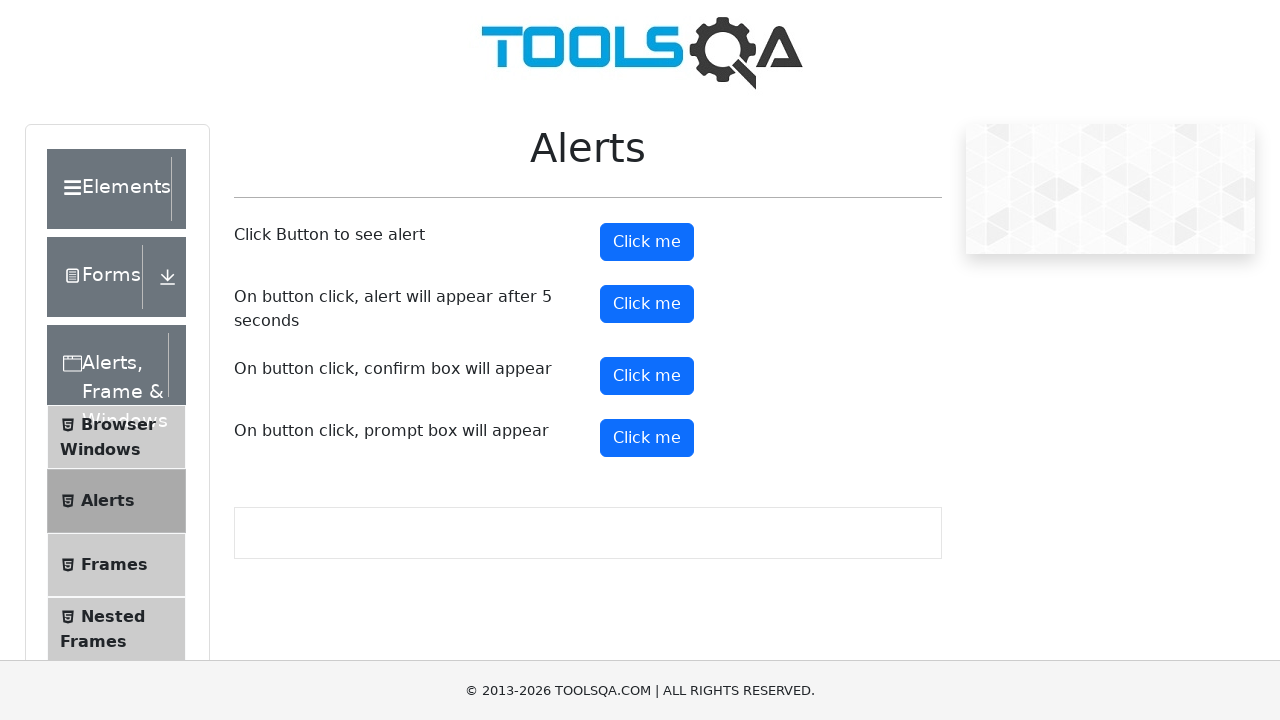

Clicked the confirm button at (647, 376) on #confirmButton
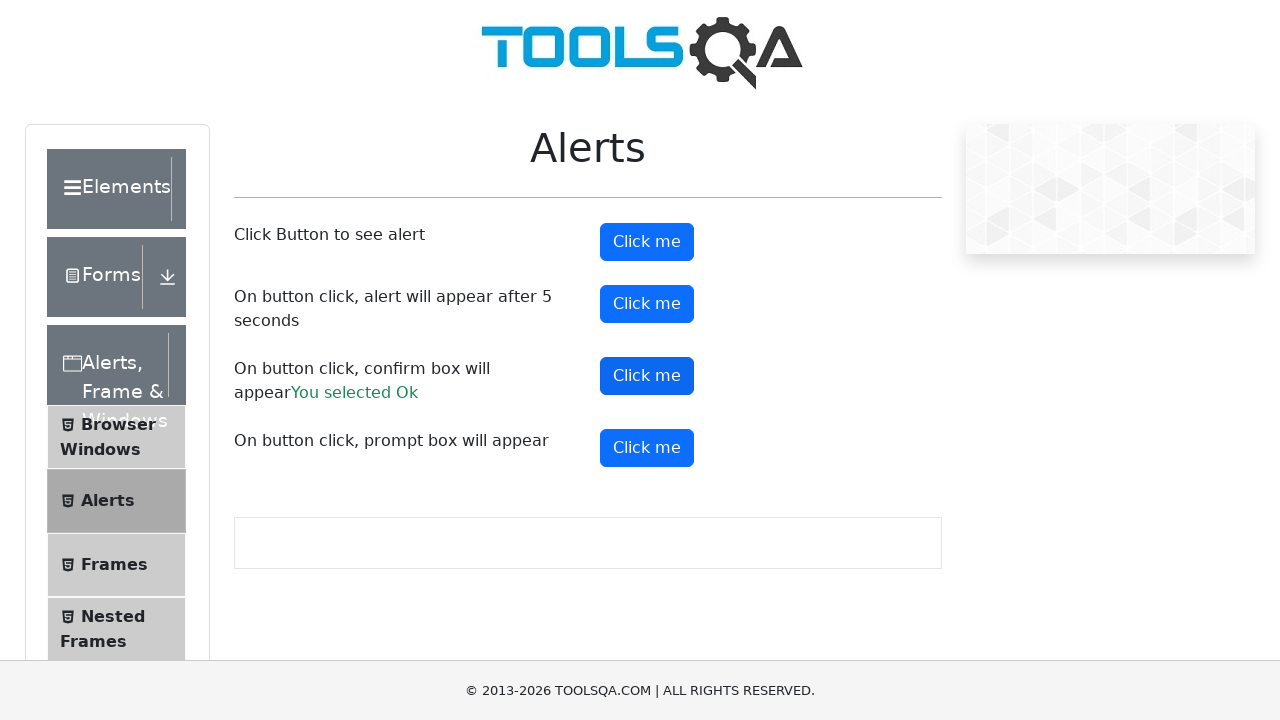

Confirm result element appeared
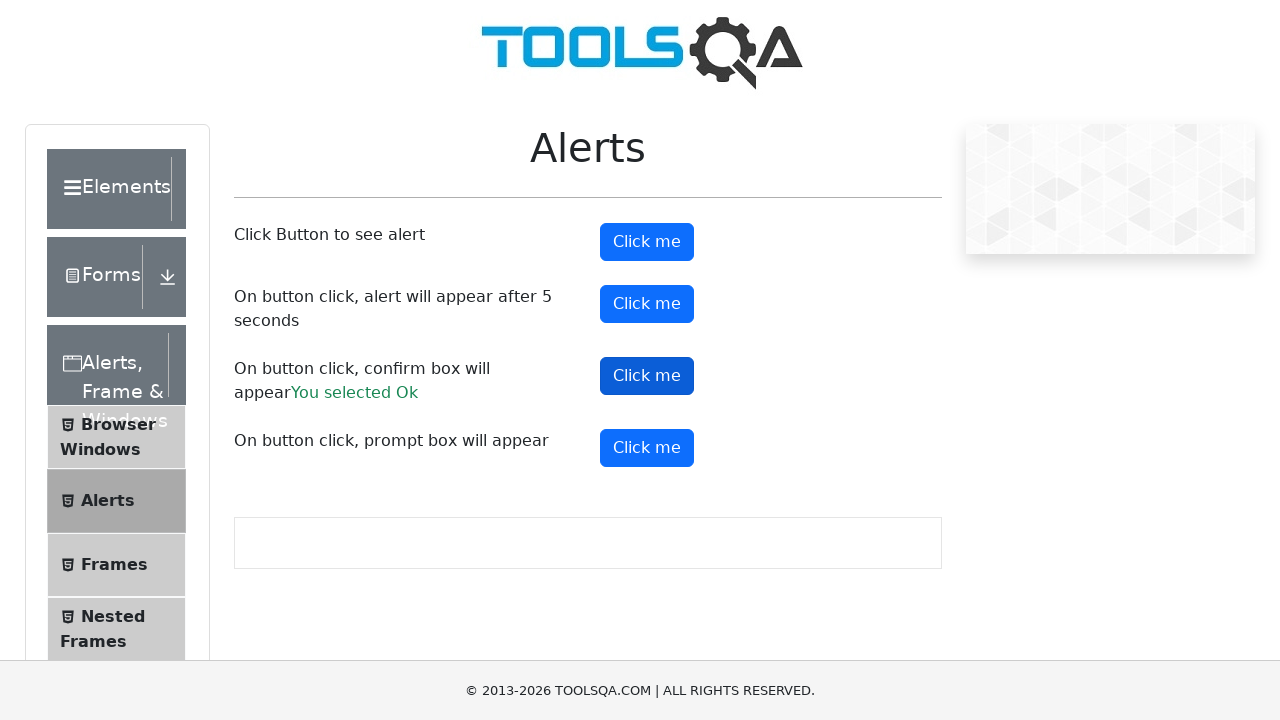

Retrieved confirm result text
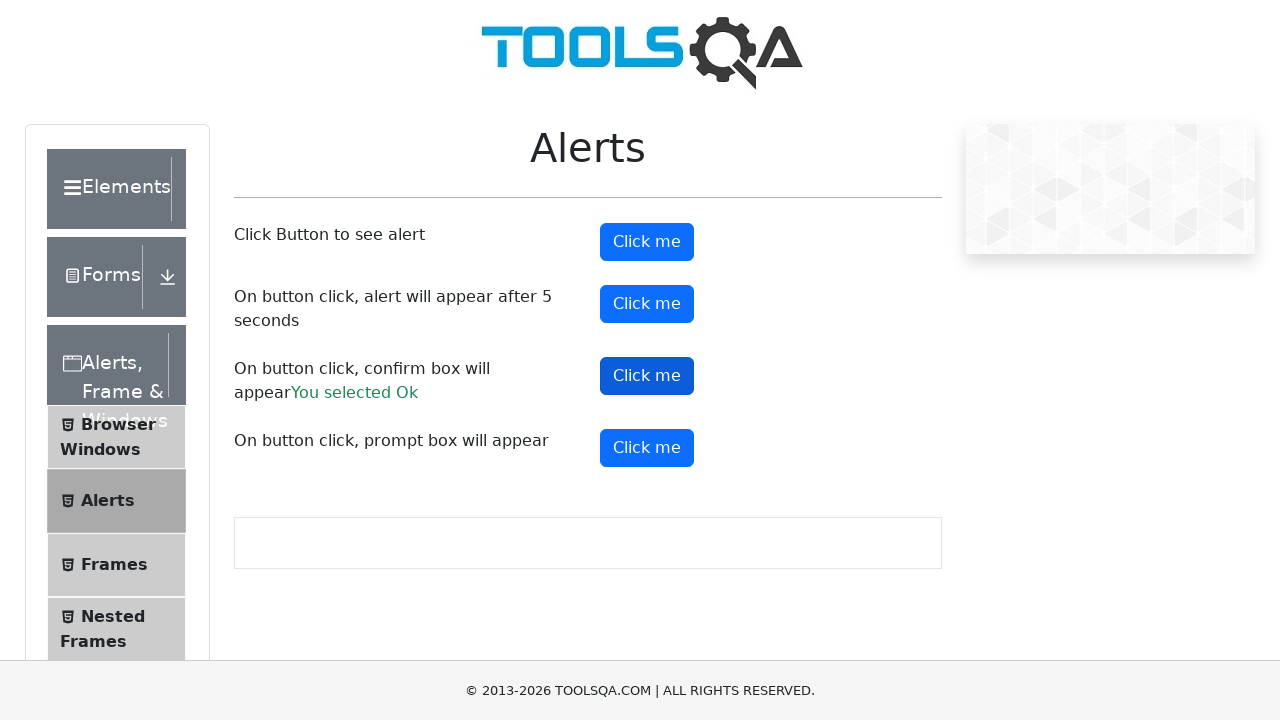

Verified result contains 'Ok' after accepting dialog
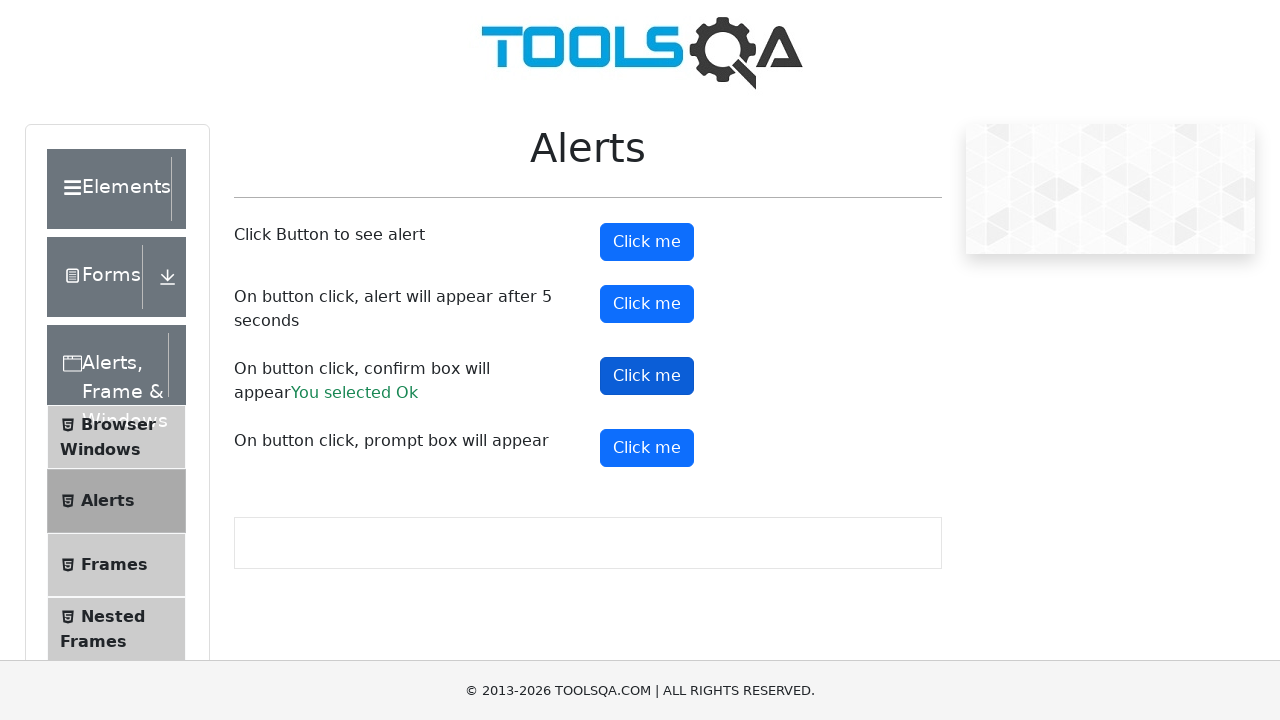

Set up dialog handler to dismiss the confirm dialog
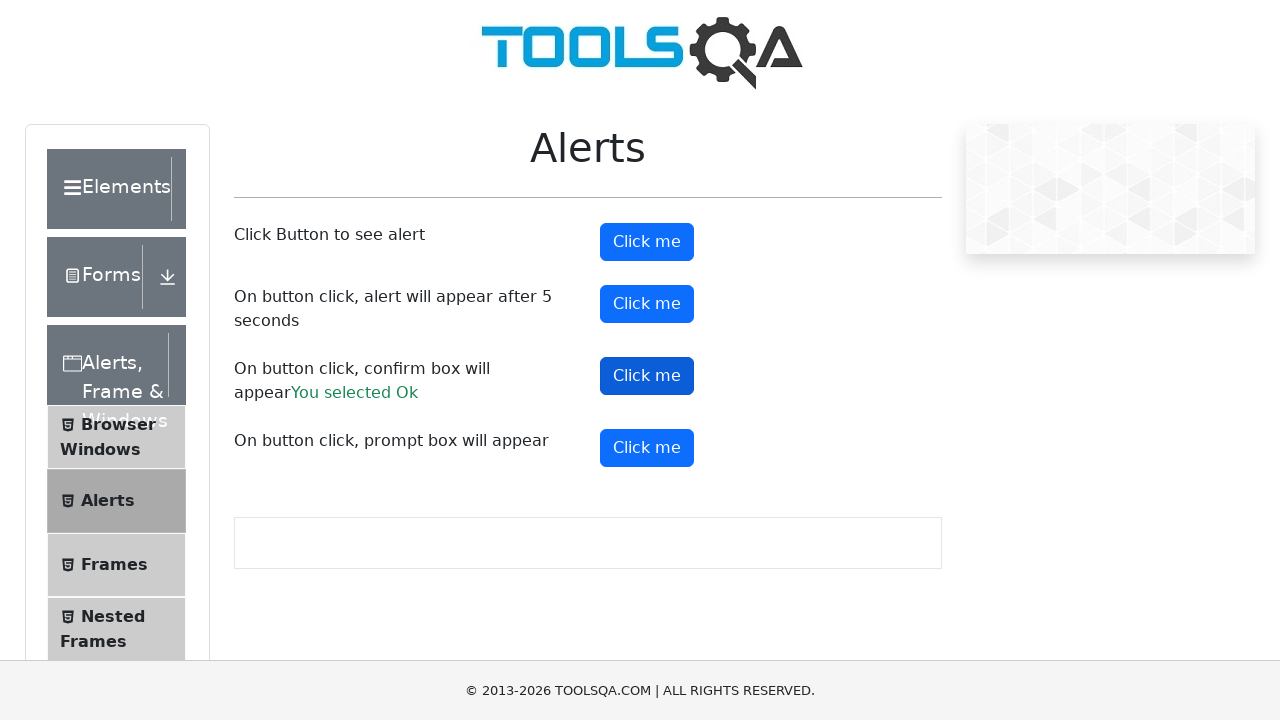

Clicked the confirm button again at (647, 376) on #confirmButton
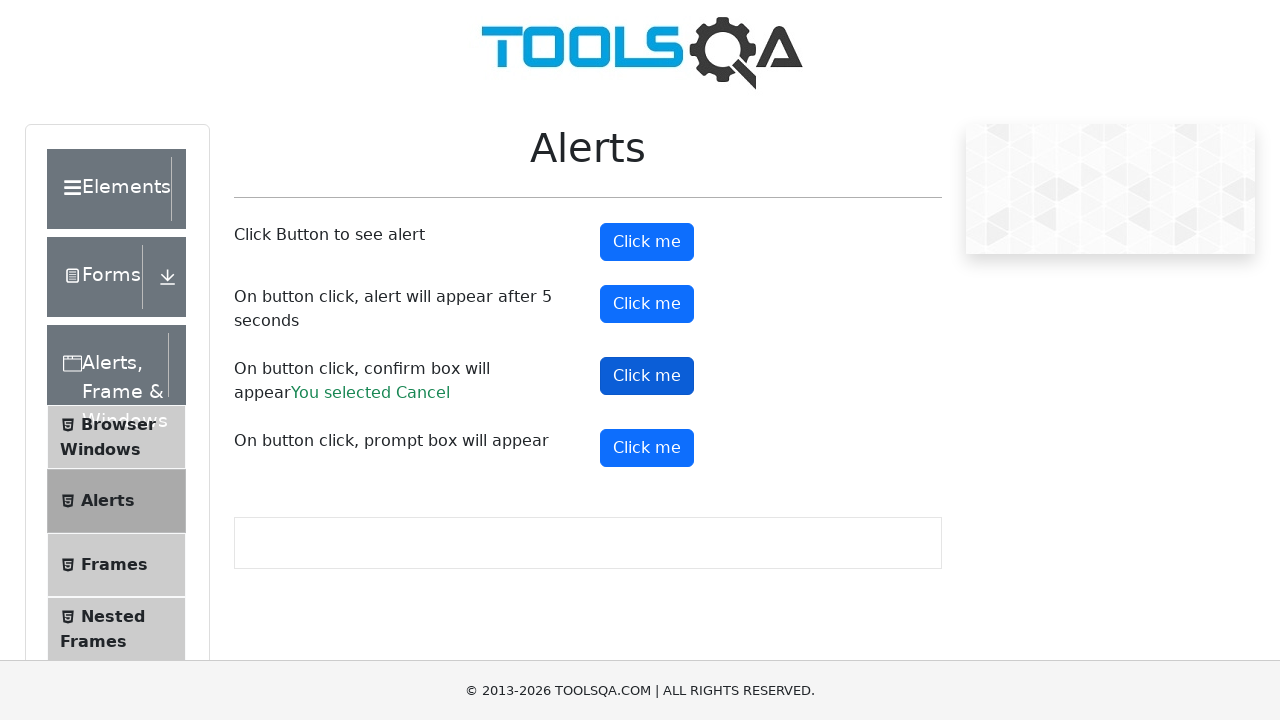

Waited for result to update after dismissing dialog
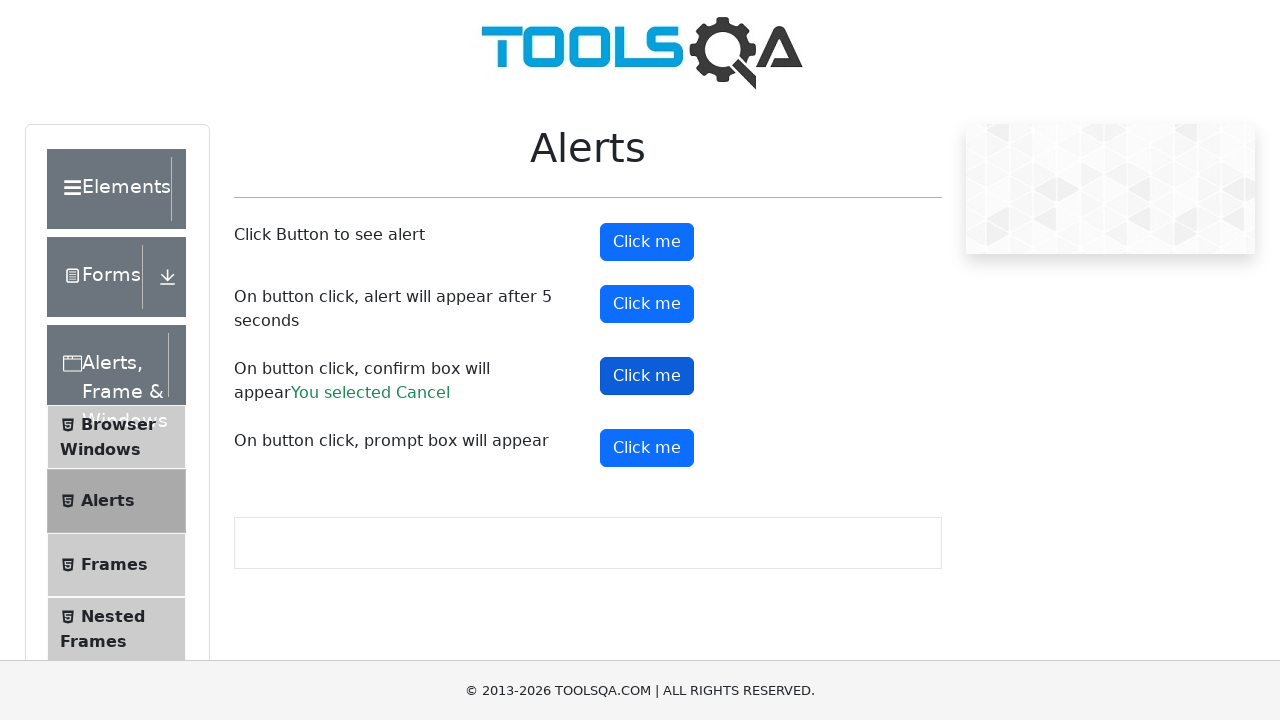

Retrieved updated confirm result text
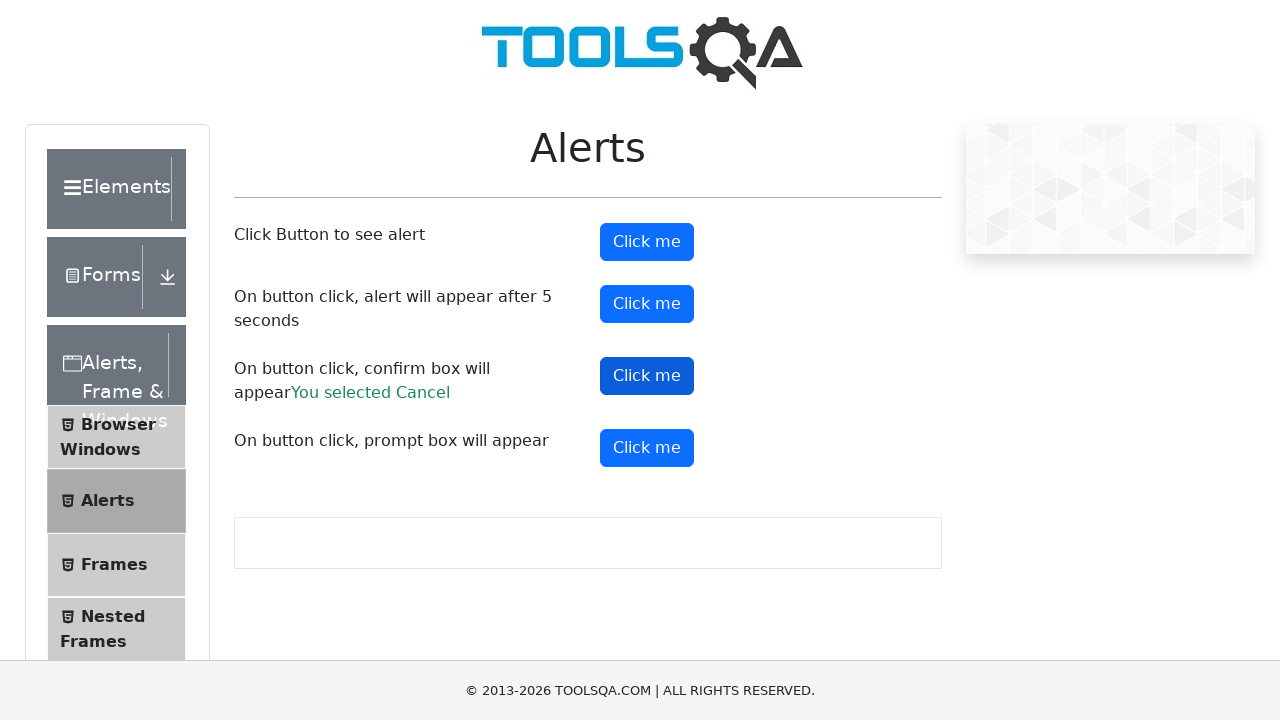

Verified result contains 'Cancel' after dismissing dialog
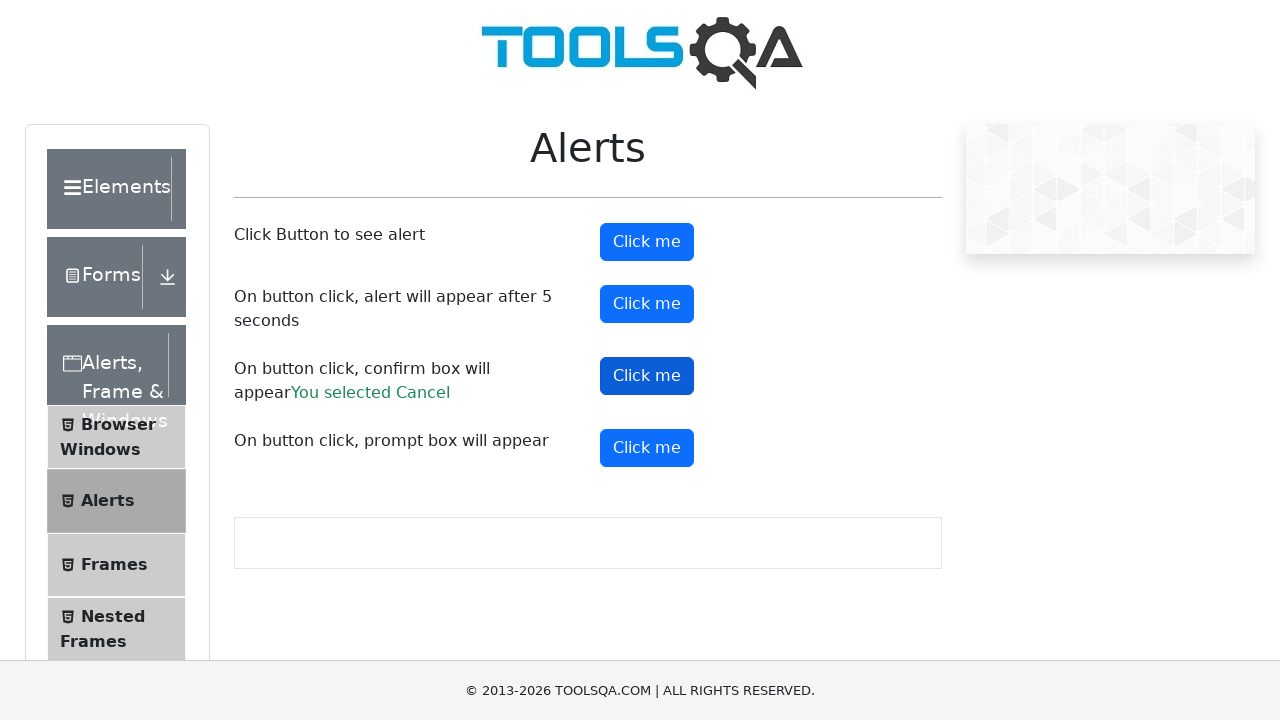

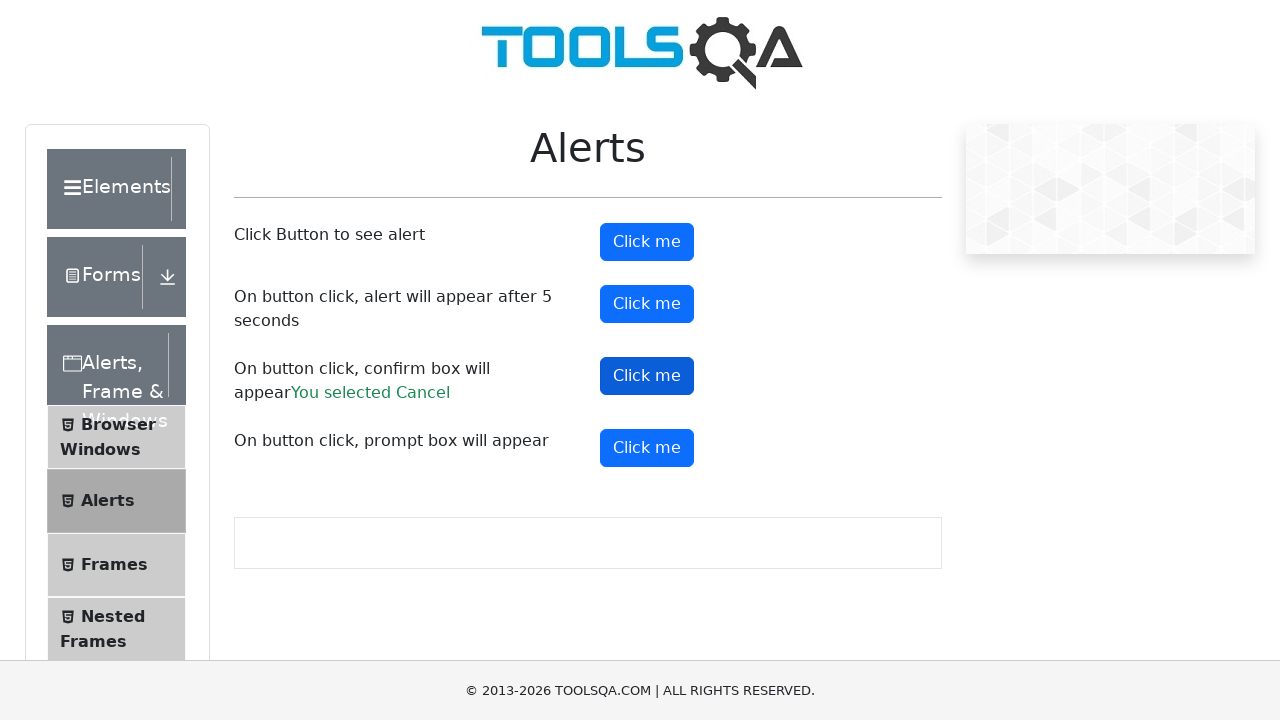